Tests inputting a full name into the text box form and verifying it appears in the output

Starting URL: https://demoqa.com

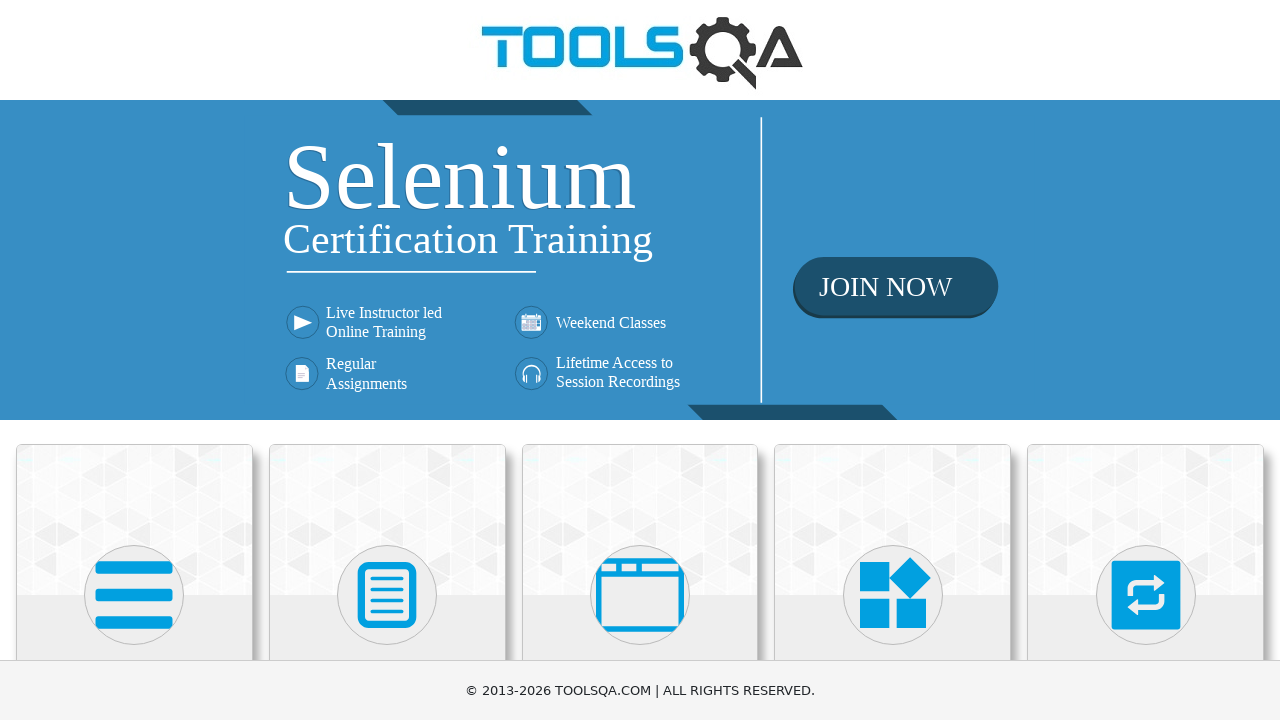

Navigated to https://demoqa.com
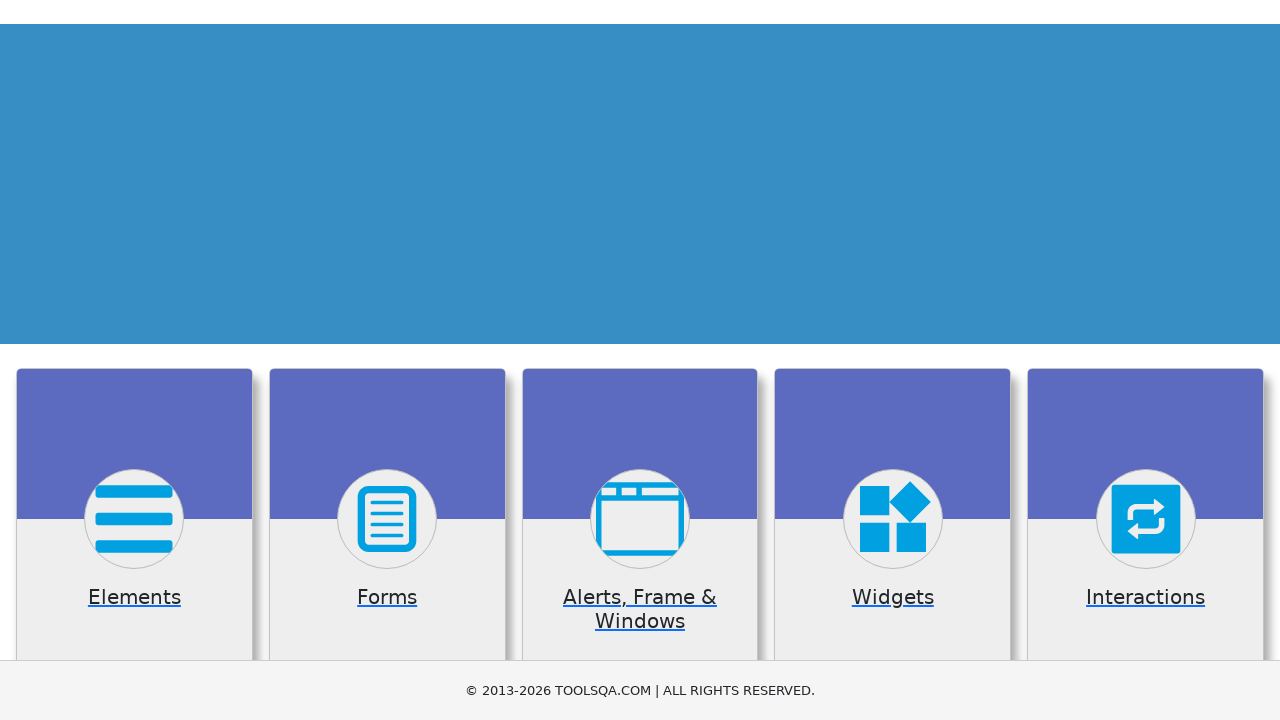

Clicked on Elements card at (134, 520) on div.card:has-text('Elements')
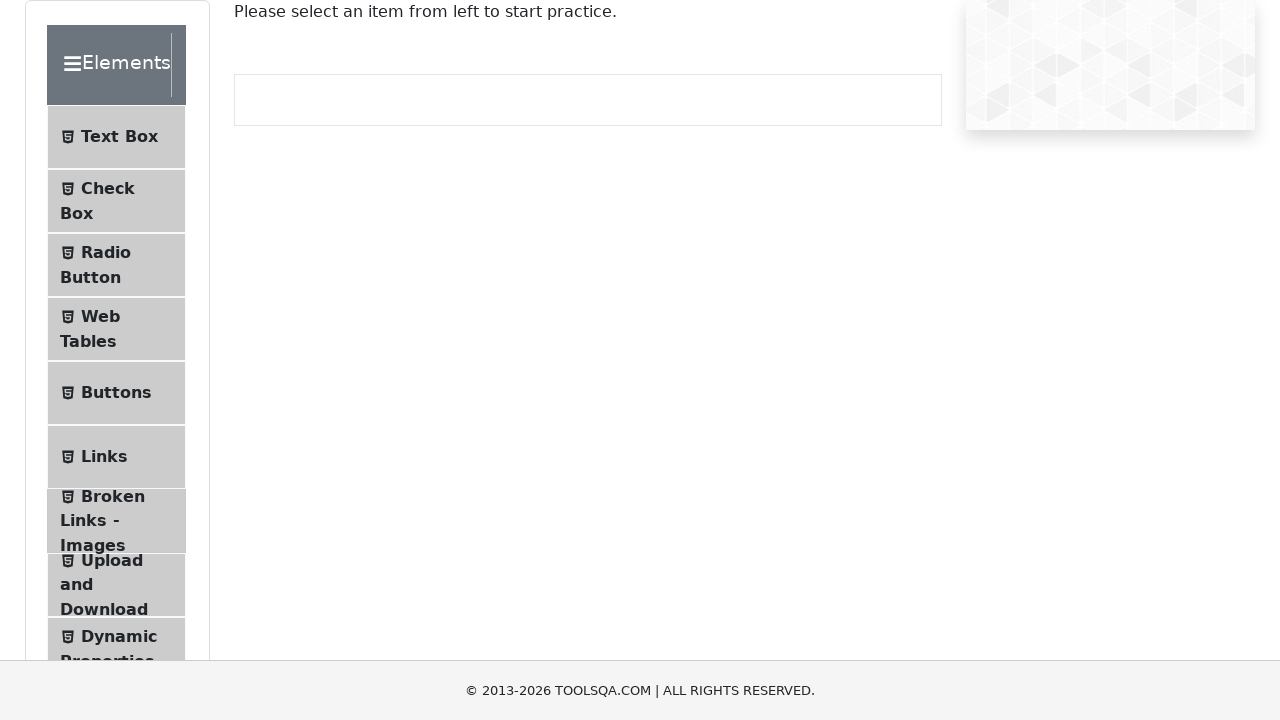

Clicked on Text Box menu item at (119, 137) on text=Text Box
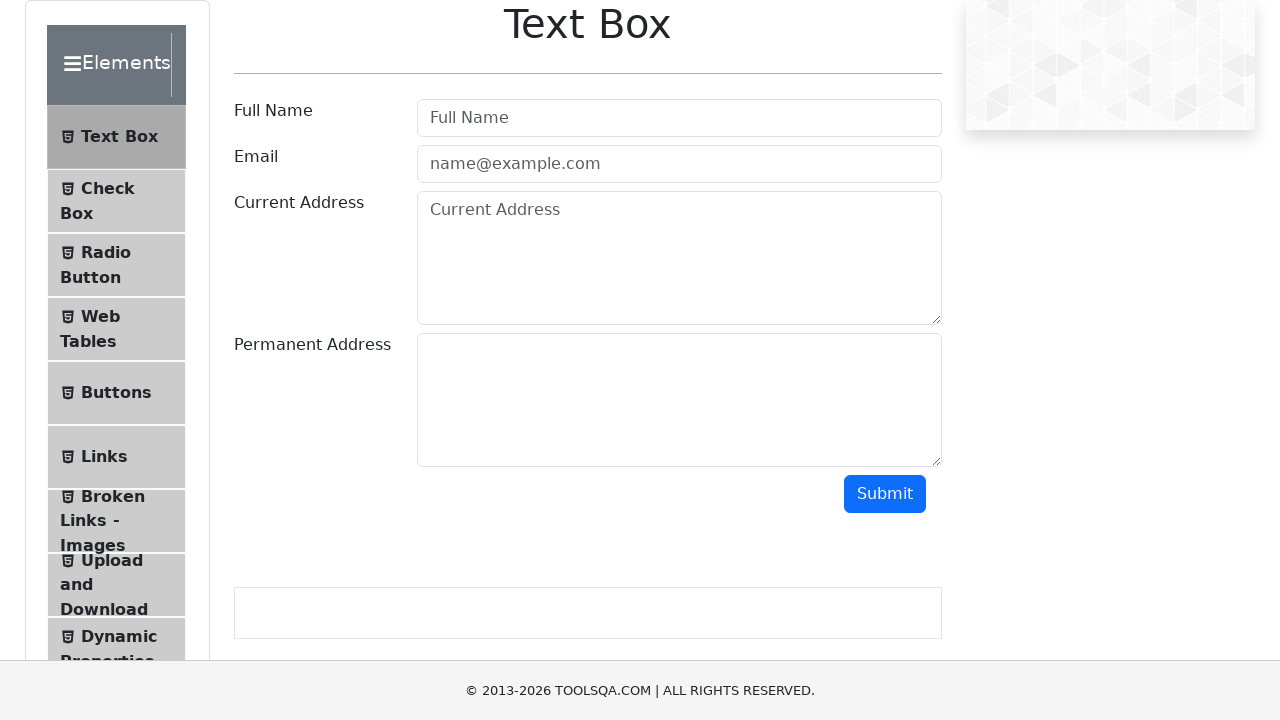

Text Box page loaded successfully
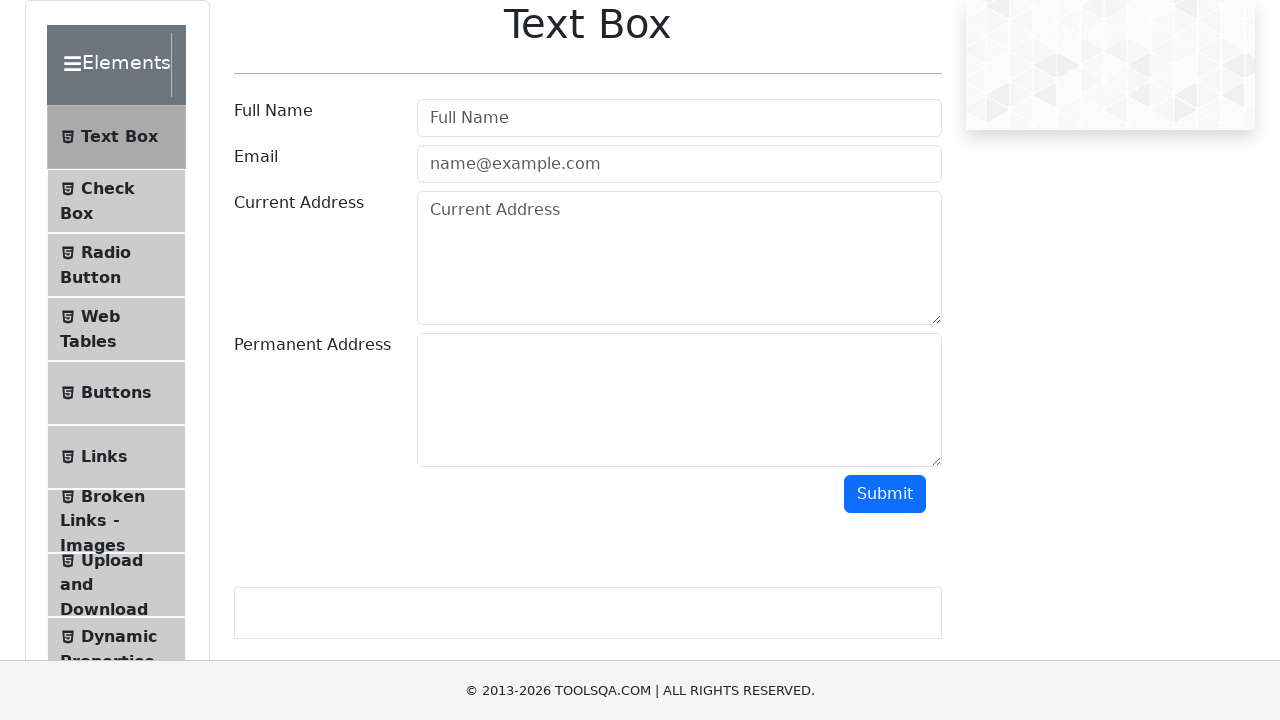

Filled full name field with 'John Anderson' on #userName
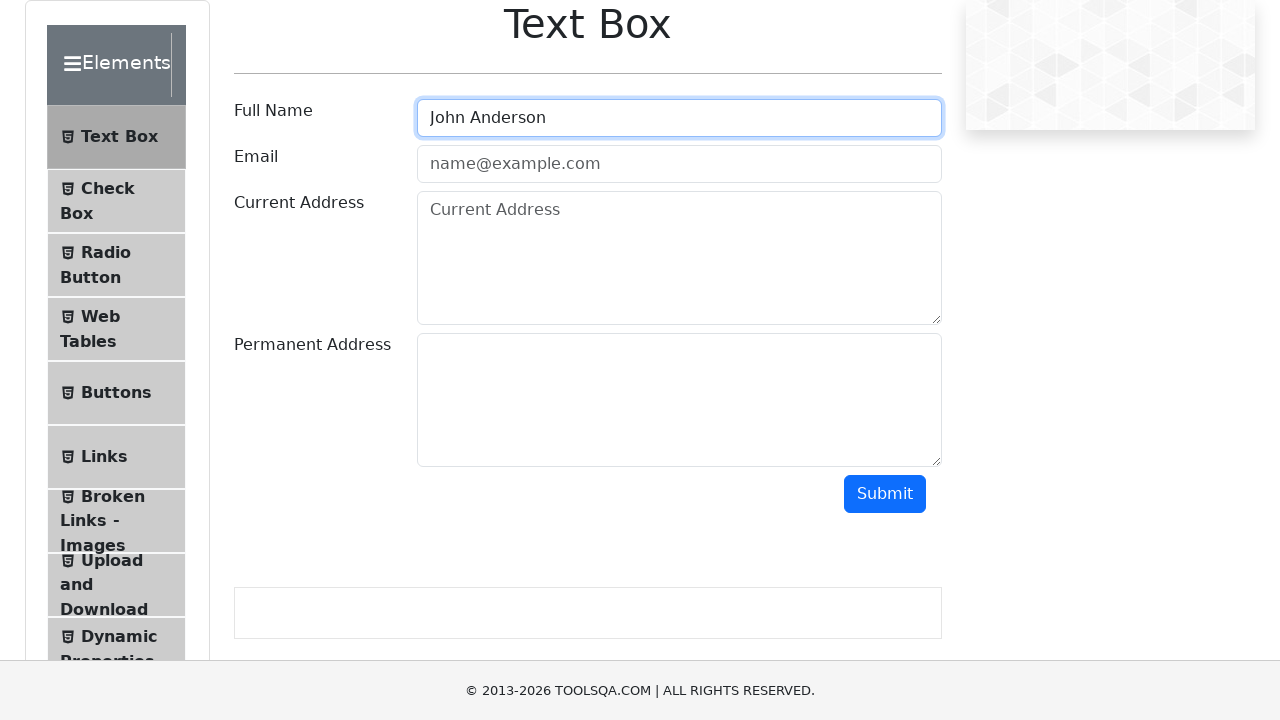

Clicked submit button at (885, 494) on #submit
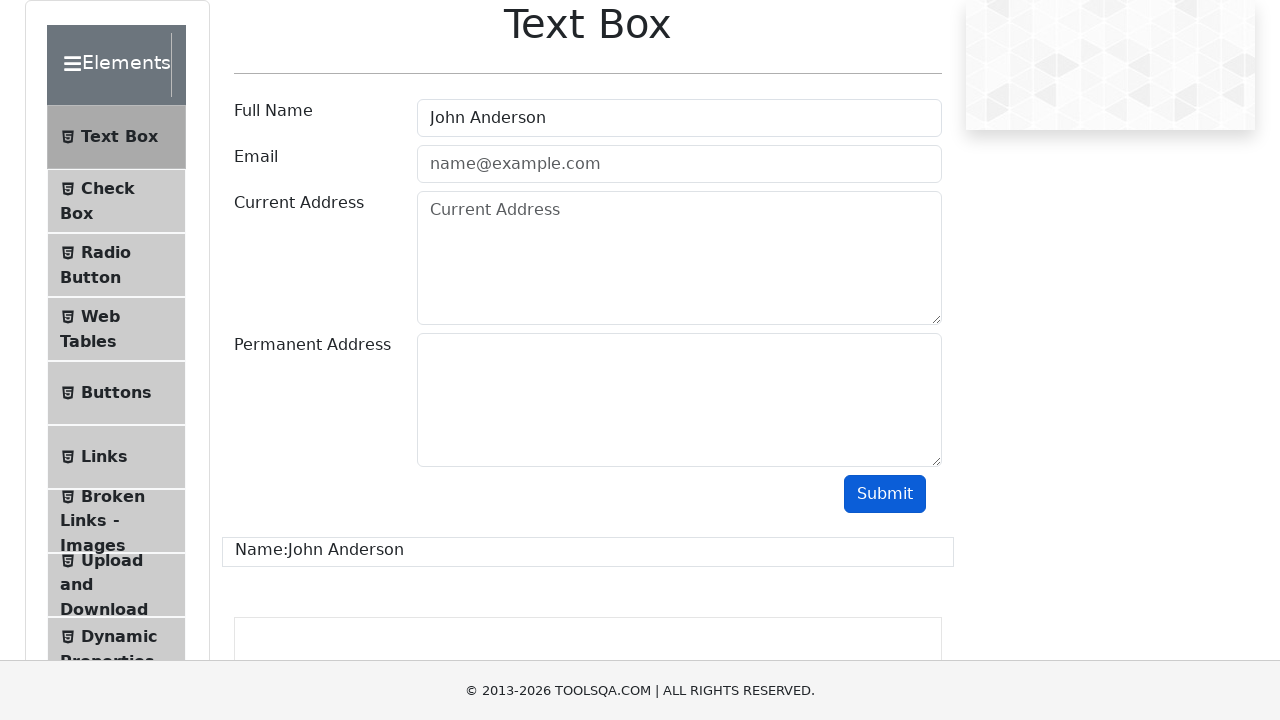

Output section appeared with full name
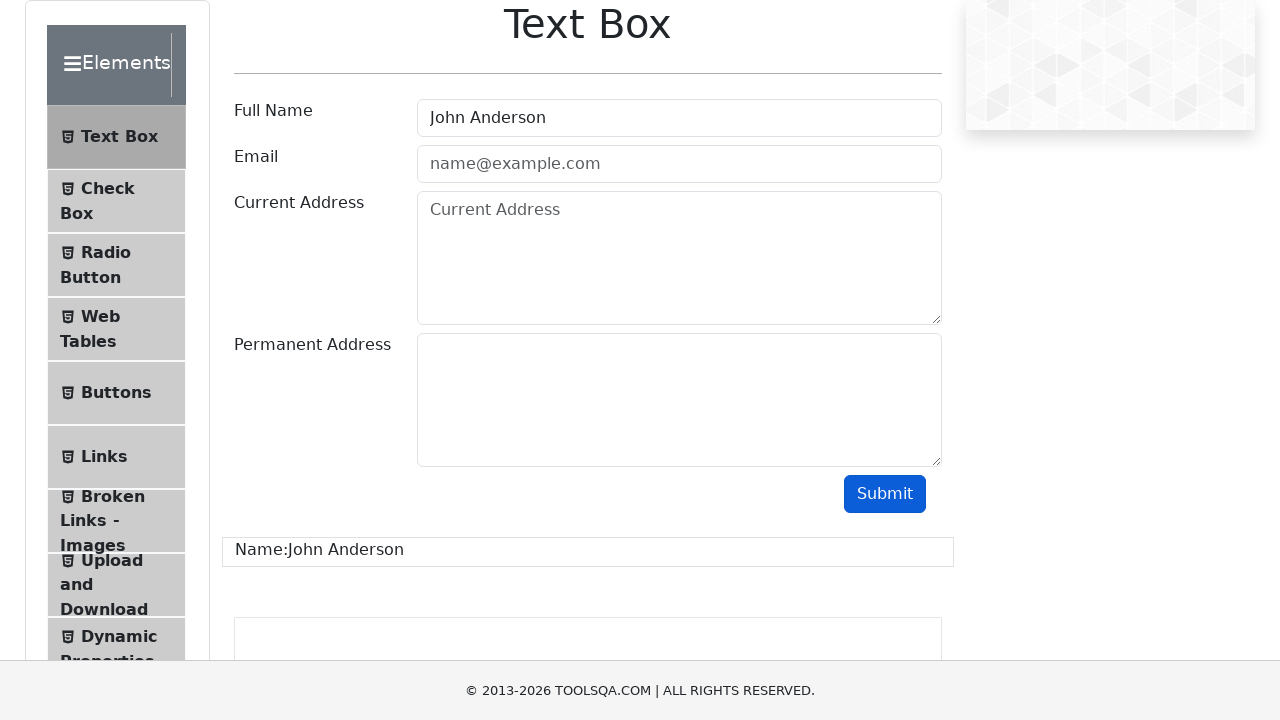

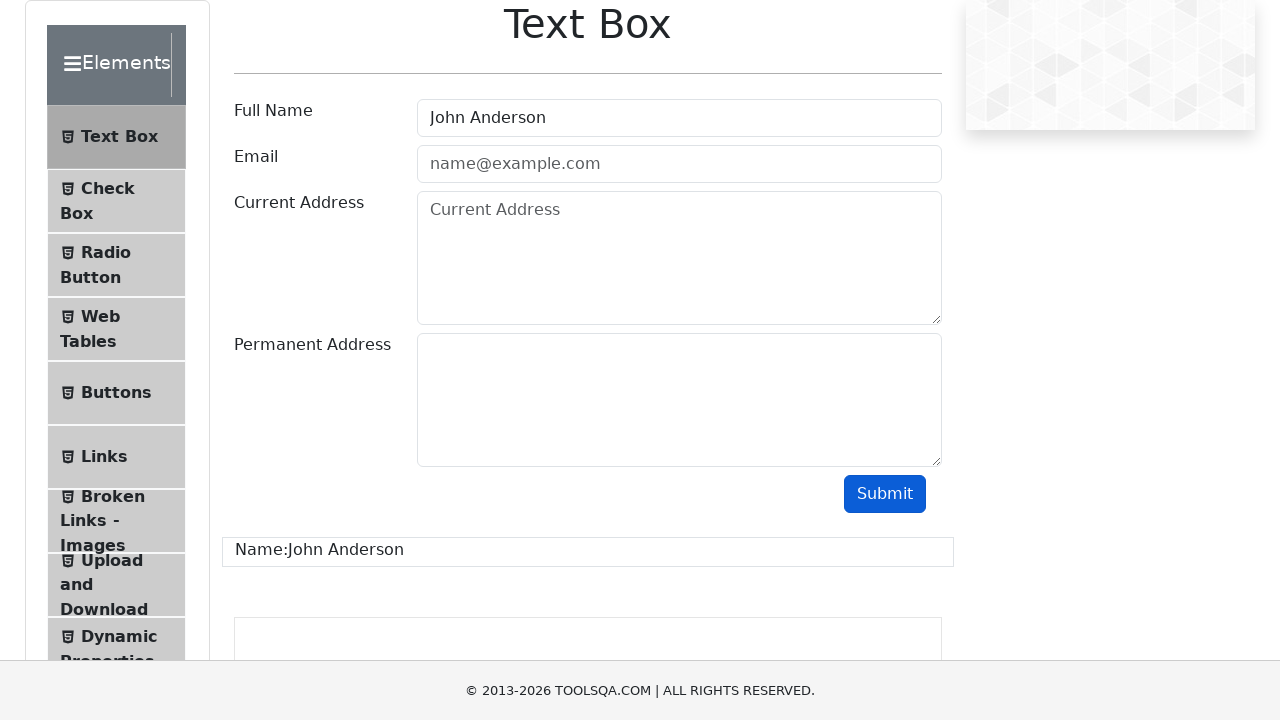